Tests iHeart podcast page by loading the page, clicking "See More" to expand episodes, and navigating to an episode detail page to verify content loads

Starting URL: https://www.iheart.com/podcast/1049-politics-central-30202125/

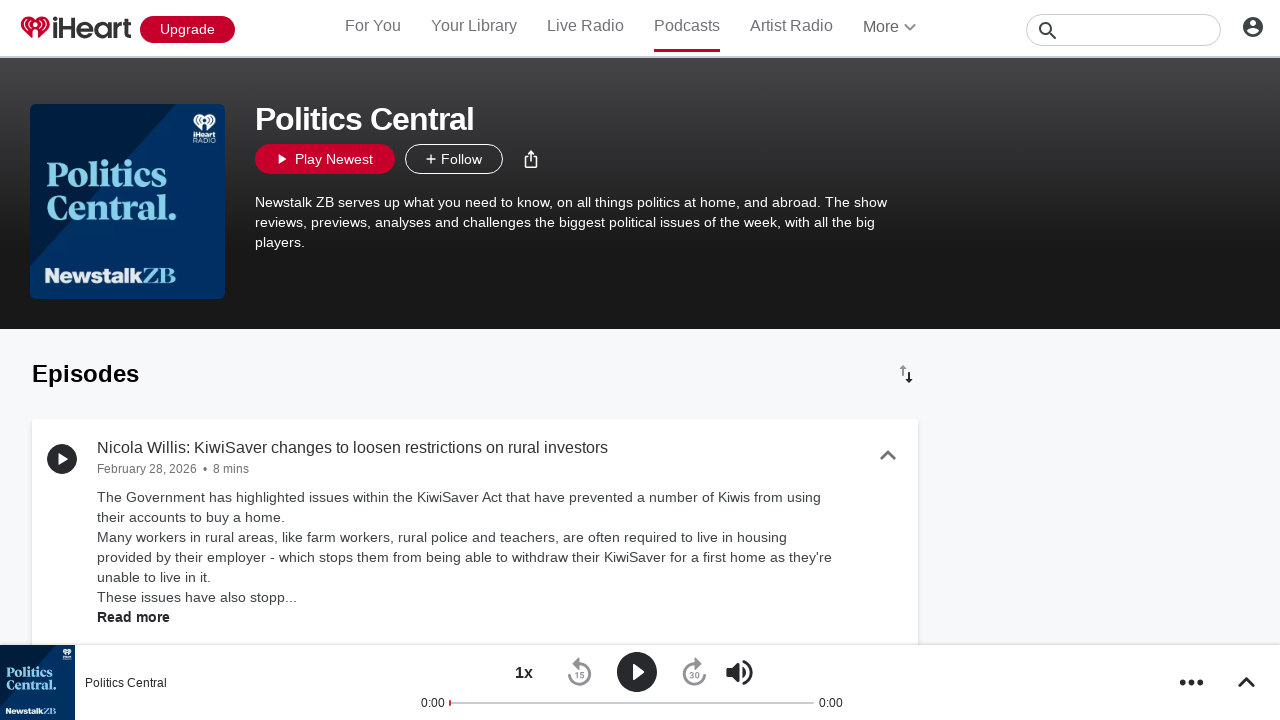

Podcast profile body loaded
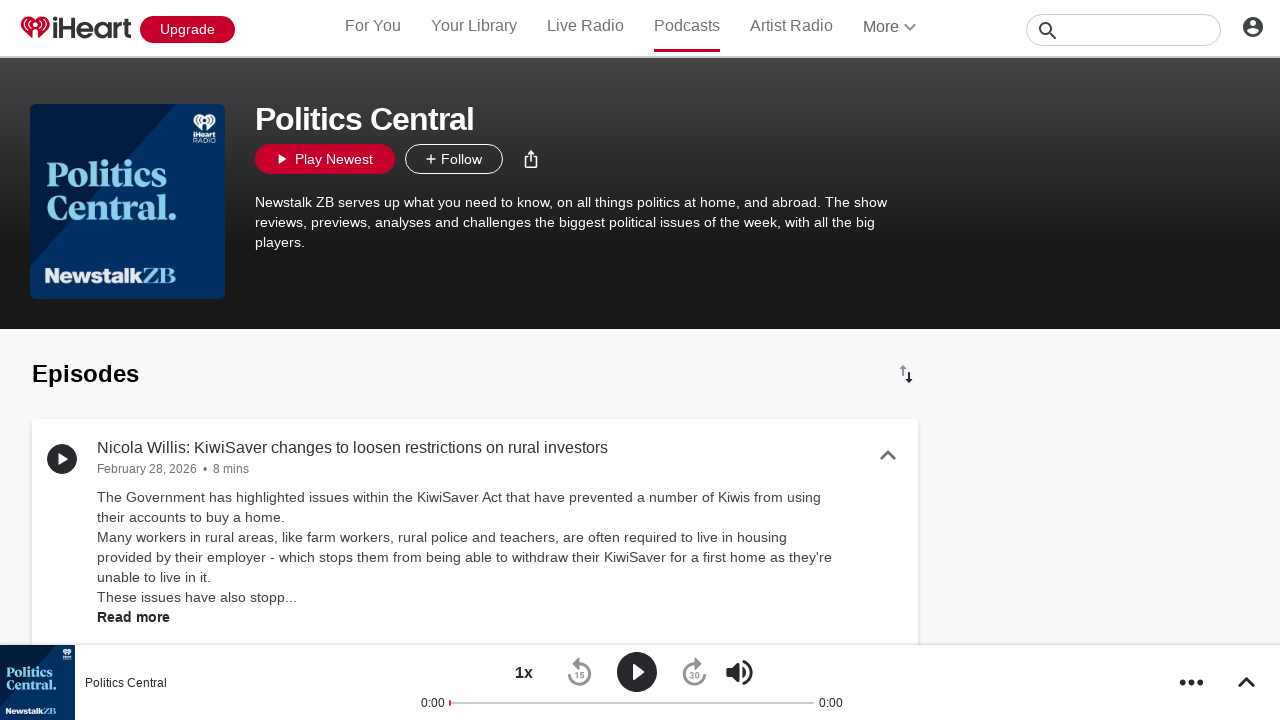

First episode card appeared
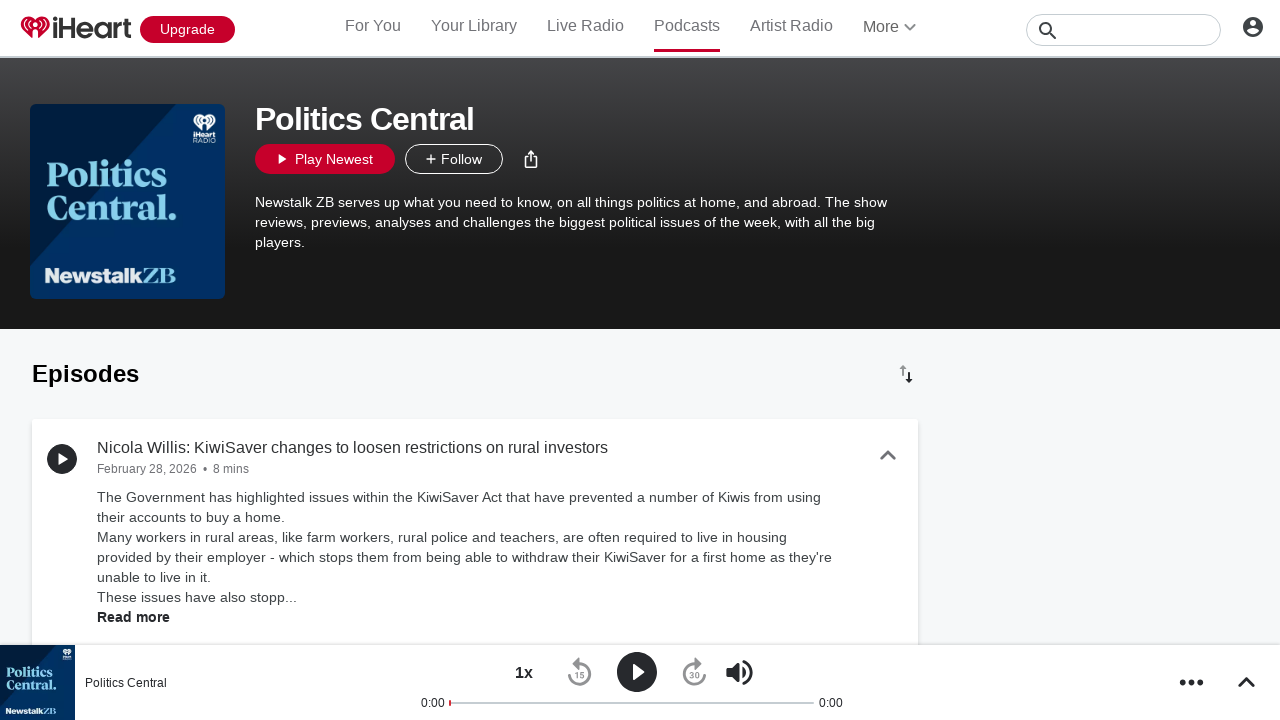

Clicked 'See More' button to expand episode list at (475, 360) on internal:role=button[name="See More"i]
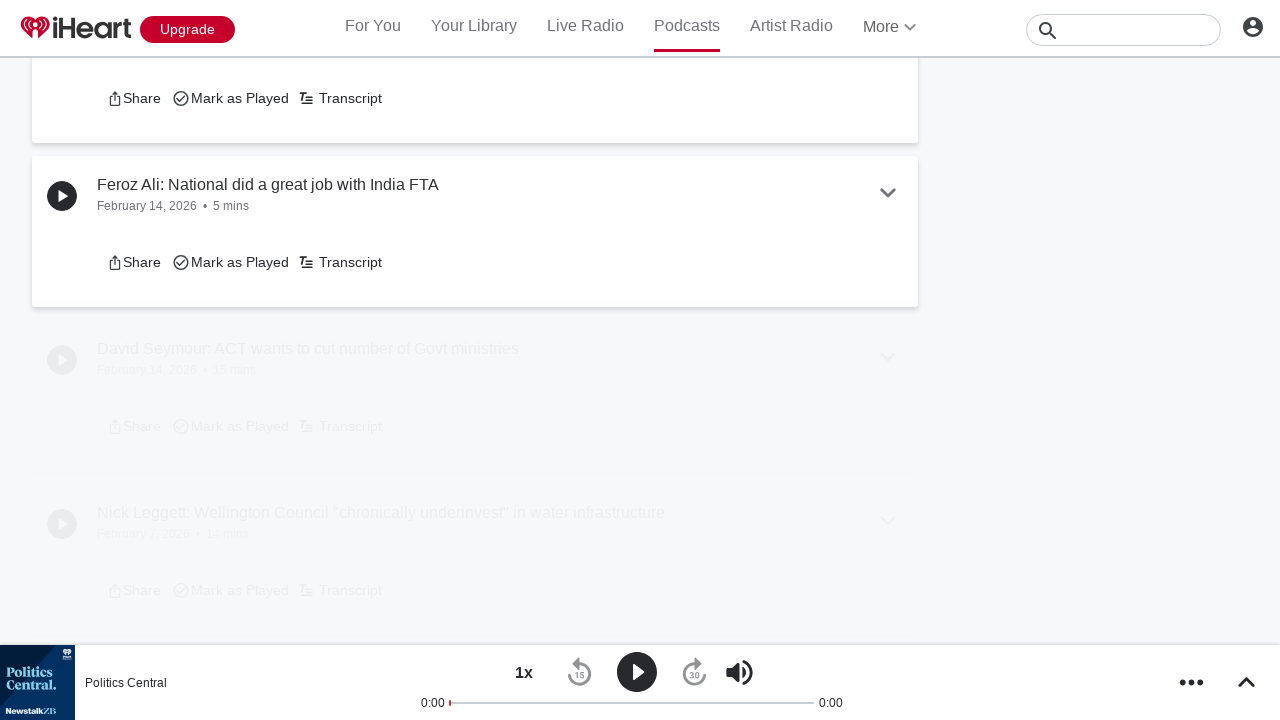

Clicked first episode link to navigate to episode detail page at (475, 360) on [data-test="podcast-episode-card"] [data-test="podcast-episode-name"] a >> nth=0
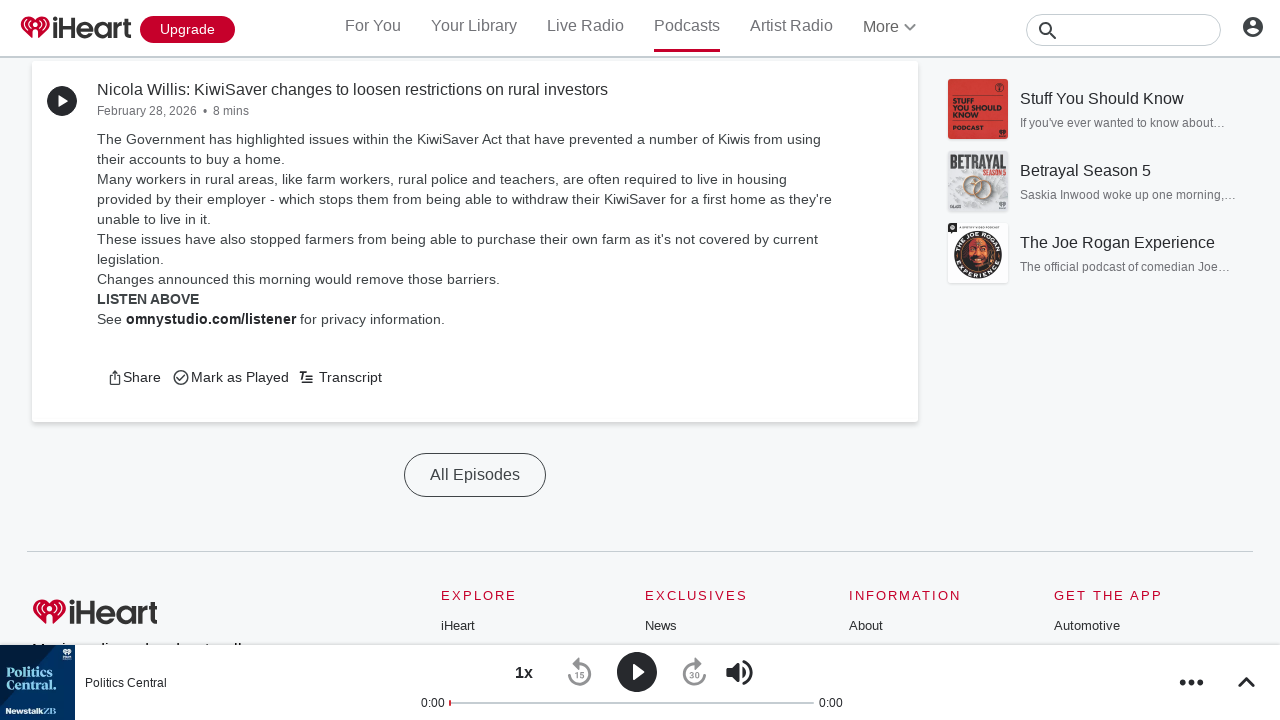

Episode detail page loaded
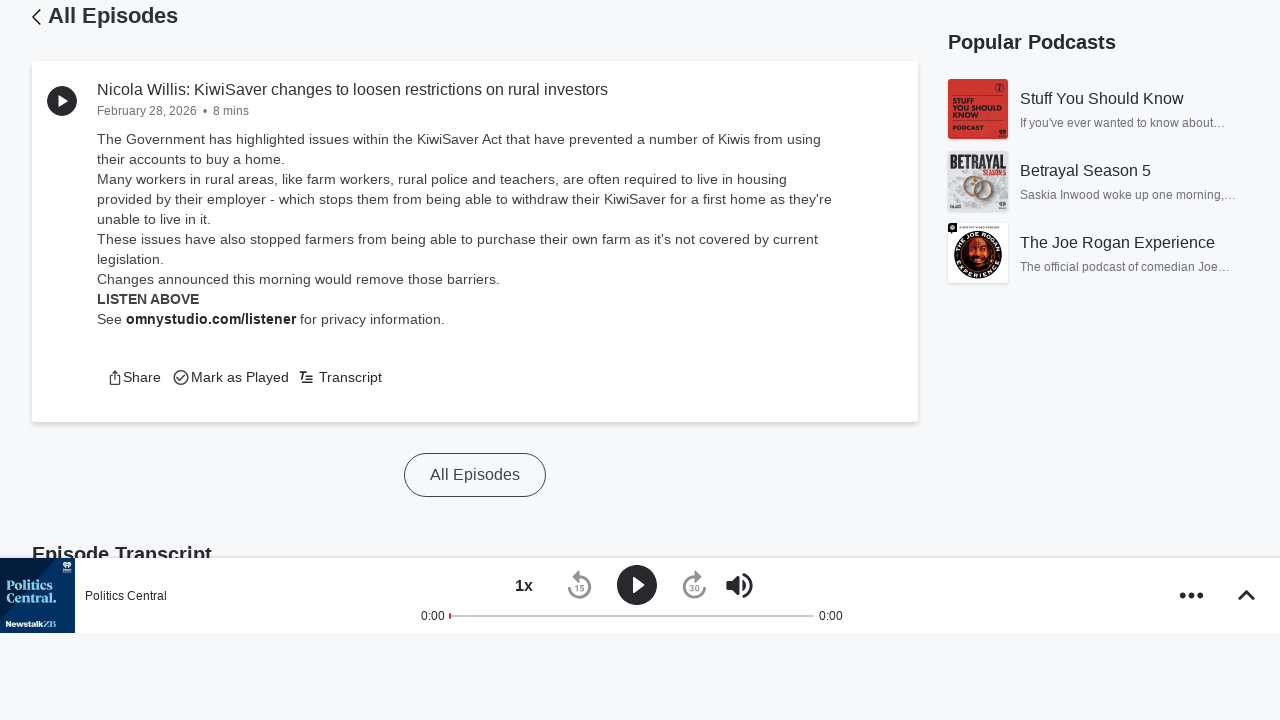

Episode description content verified as present
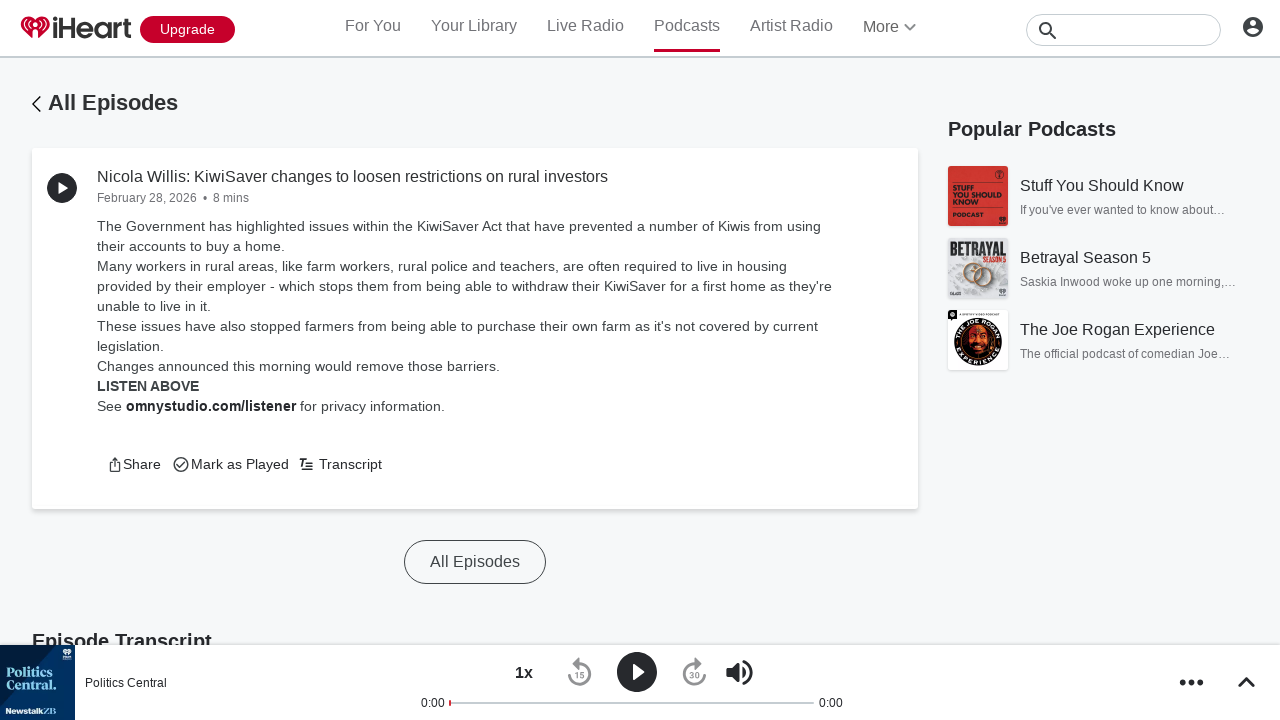

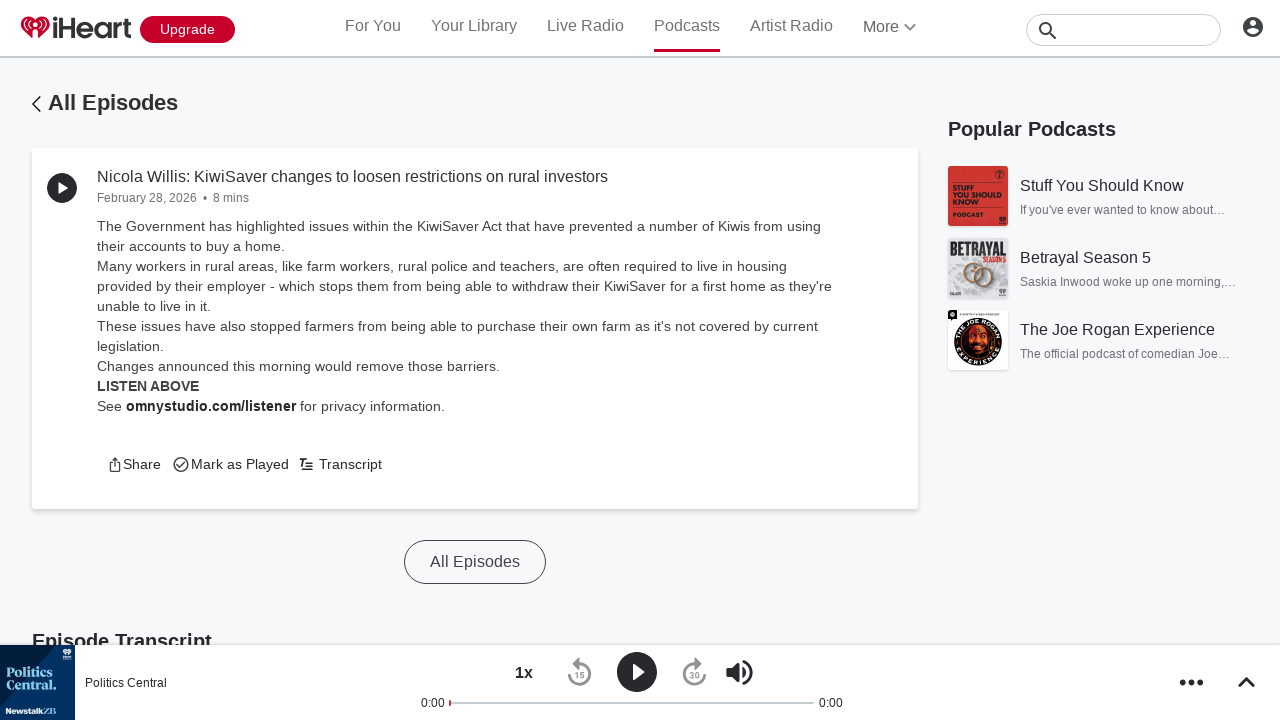